Tests navigation to different pages of the website including shop, contact, cart, and login pages to verify URL accessibility

Starting URL: https://jupiter.cloud.planittesting.com/#/

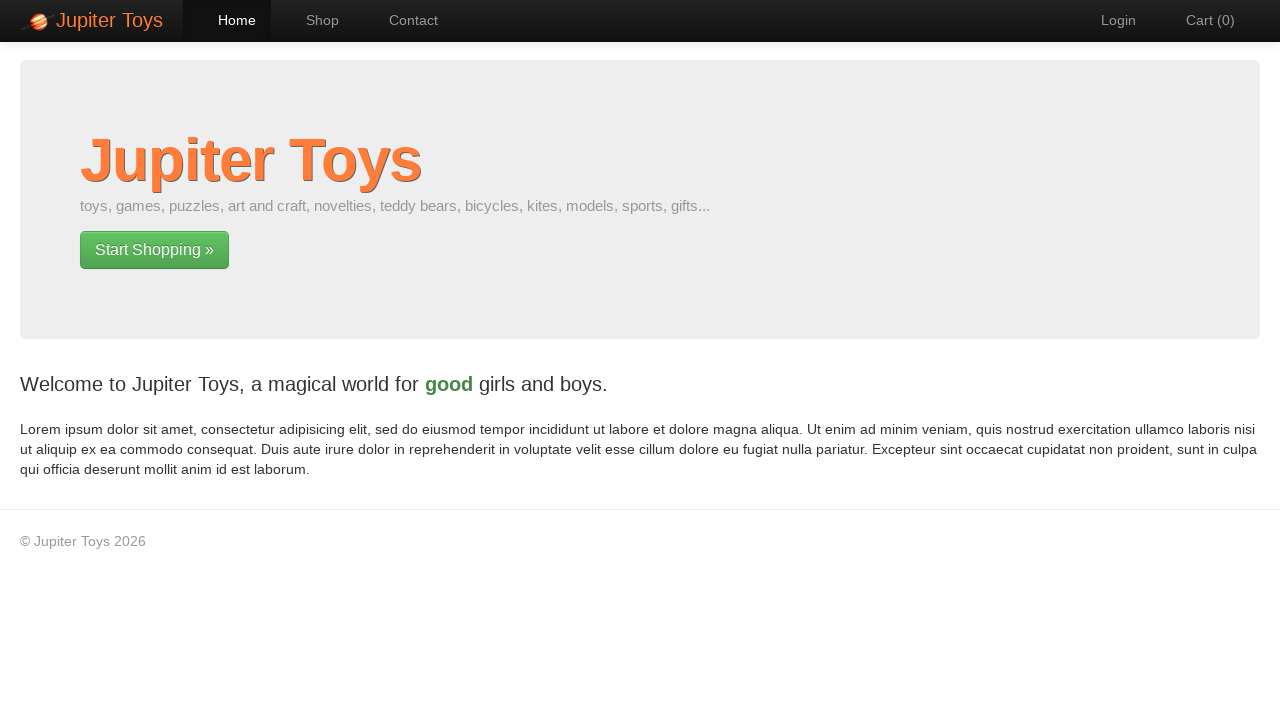

Navigated to shop page
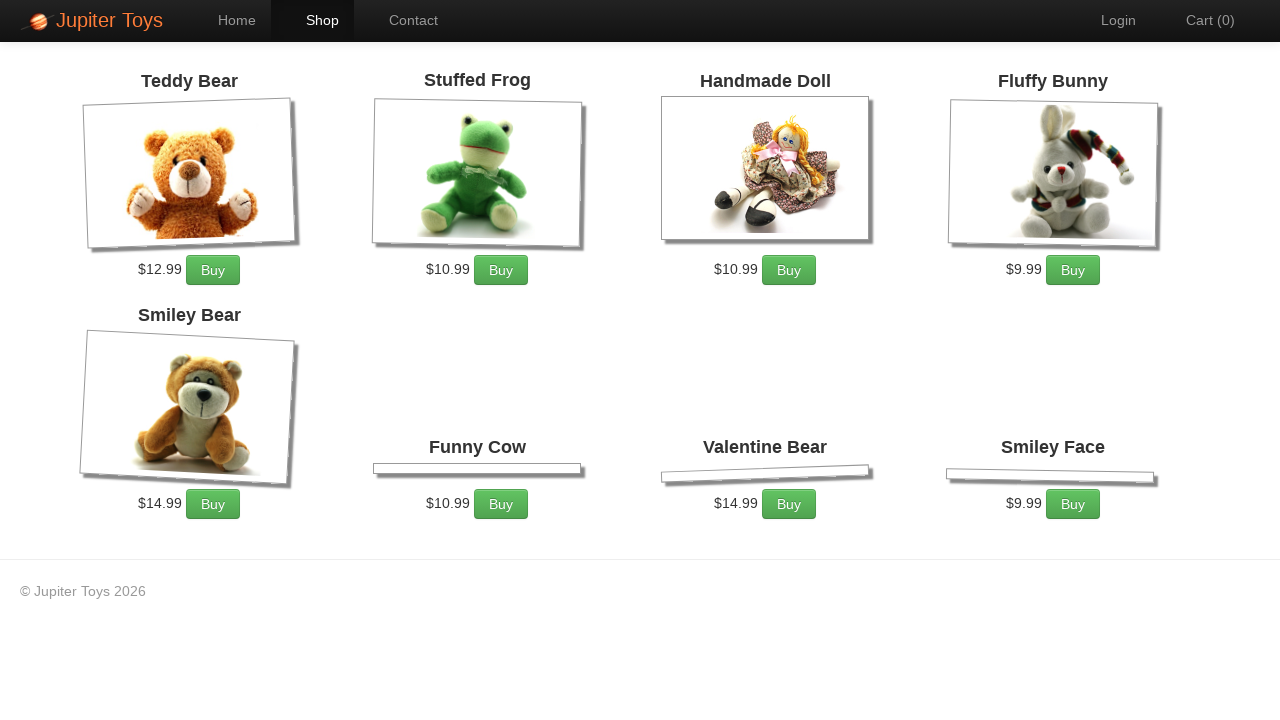

Waited 3 seconds for shop page to load
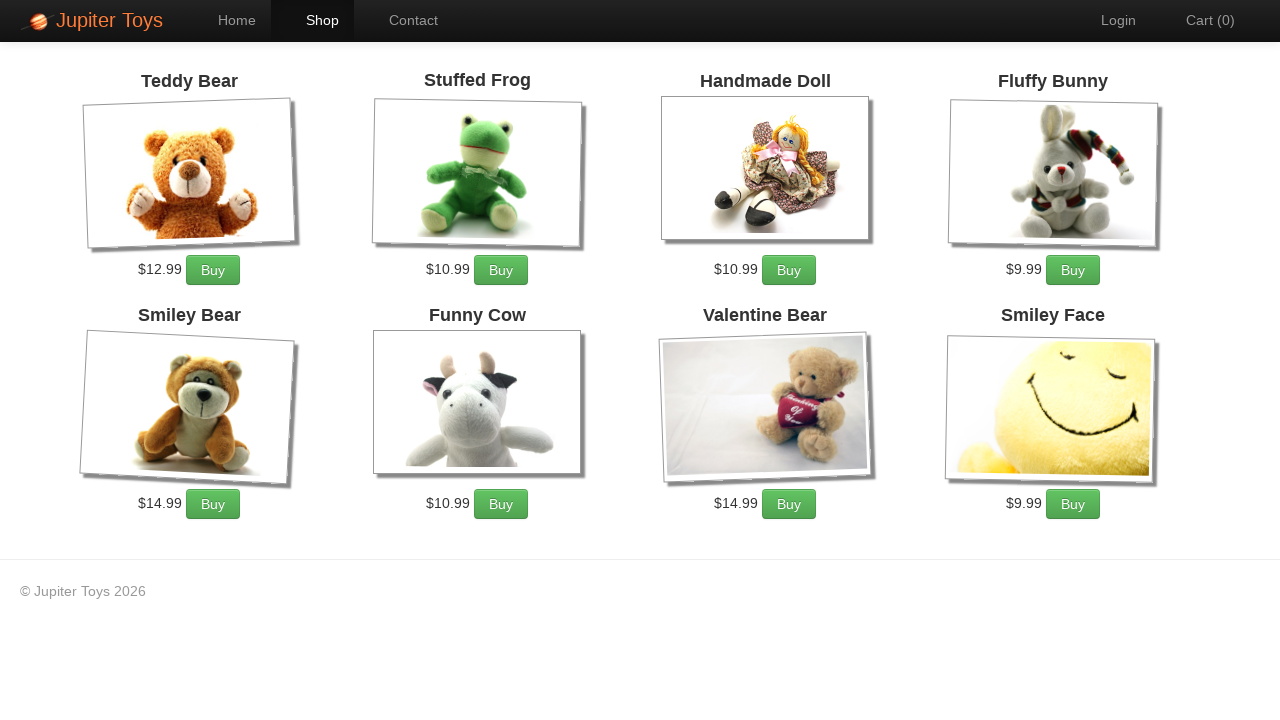

Navigated to contact page
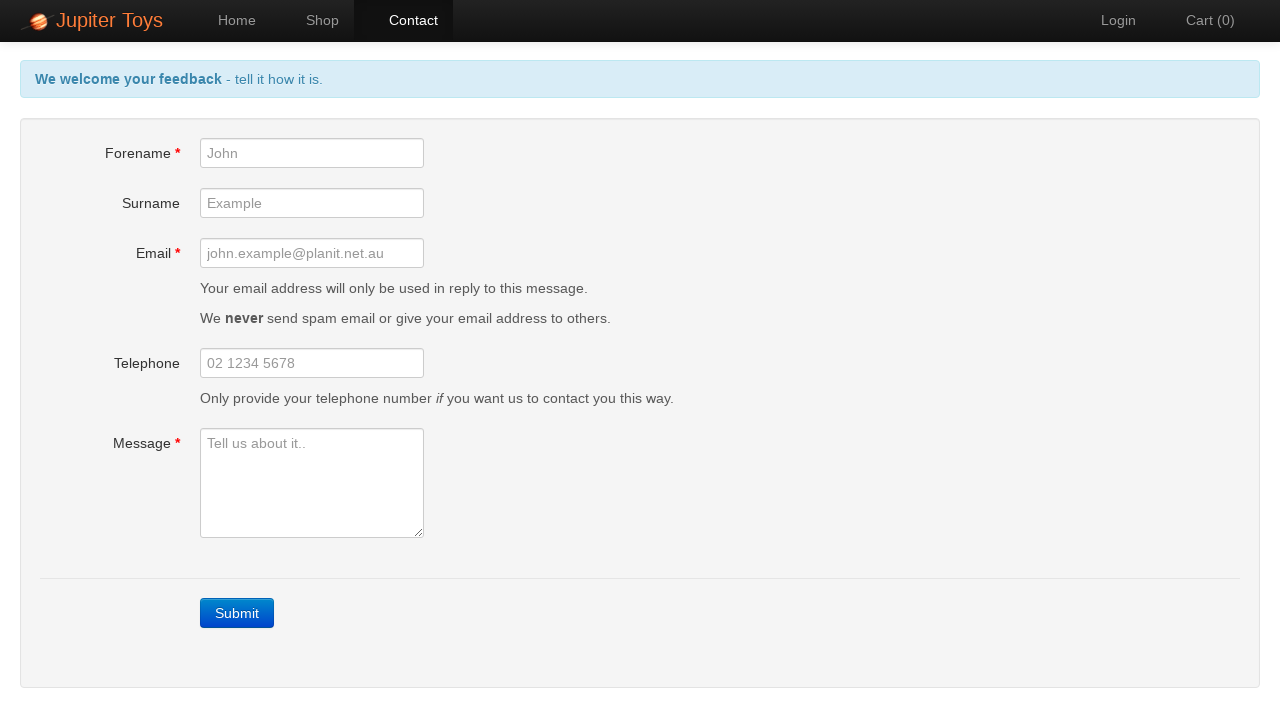

Waited 3 seconds for contact page to load
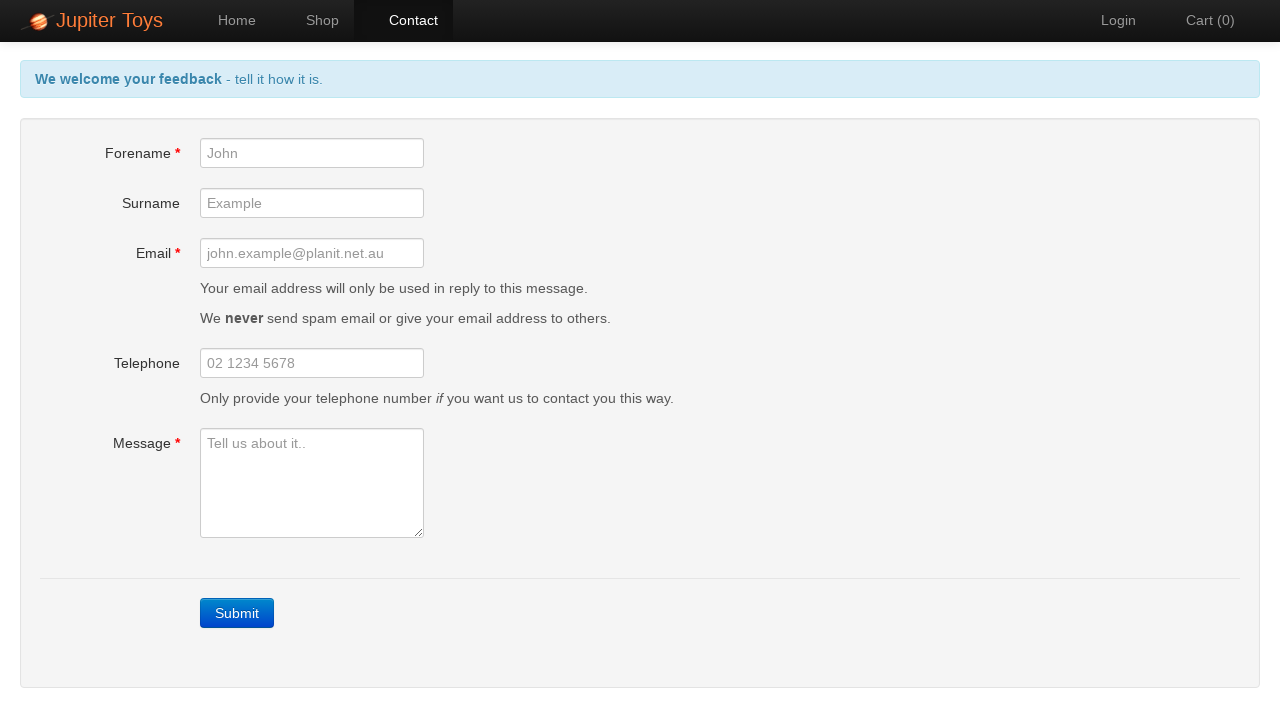

Navigated to cart page
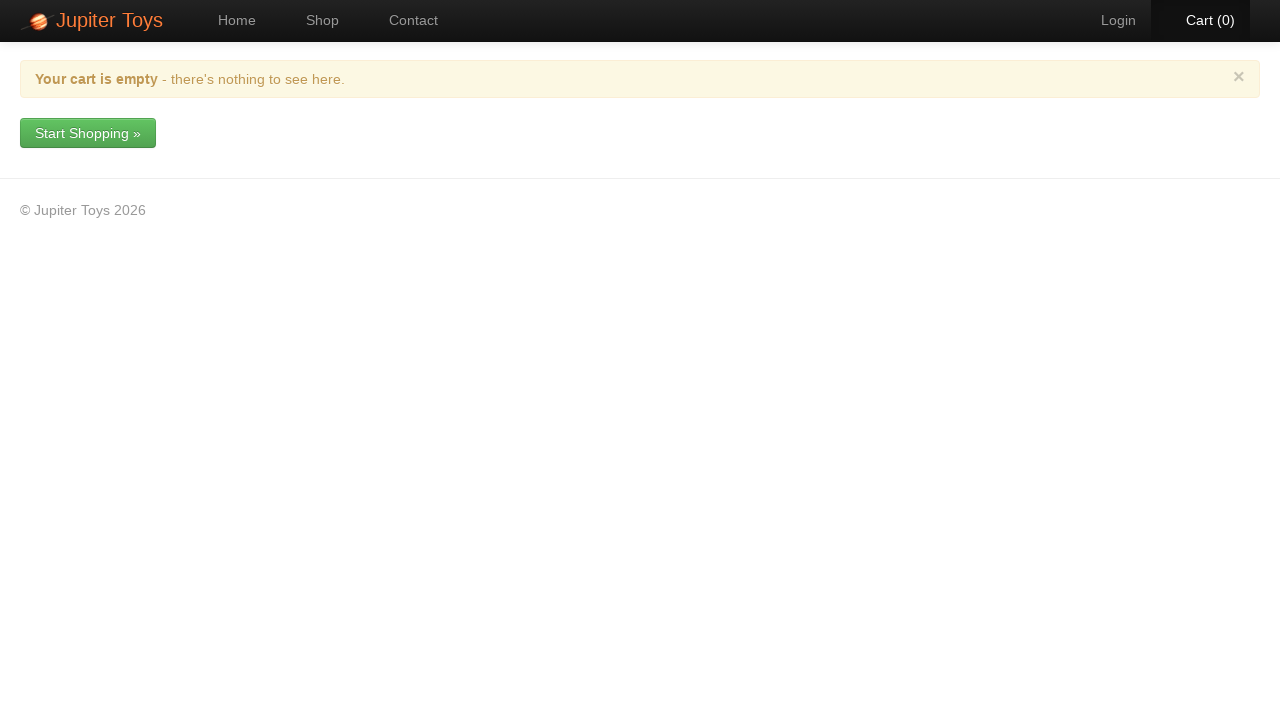

Waited 3 seconds for cart page to load
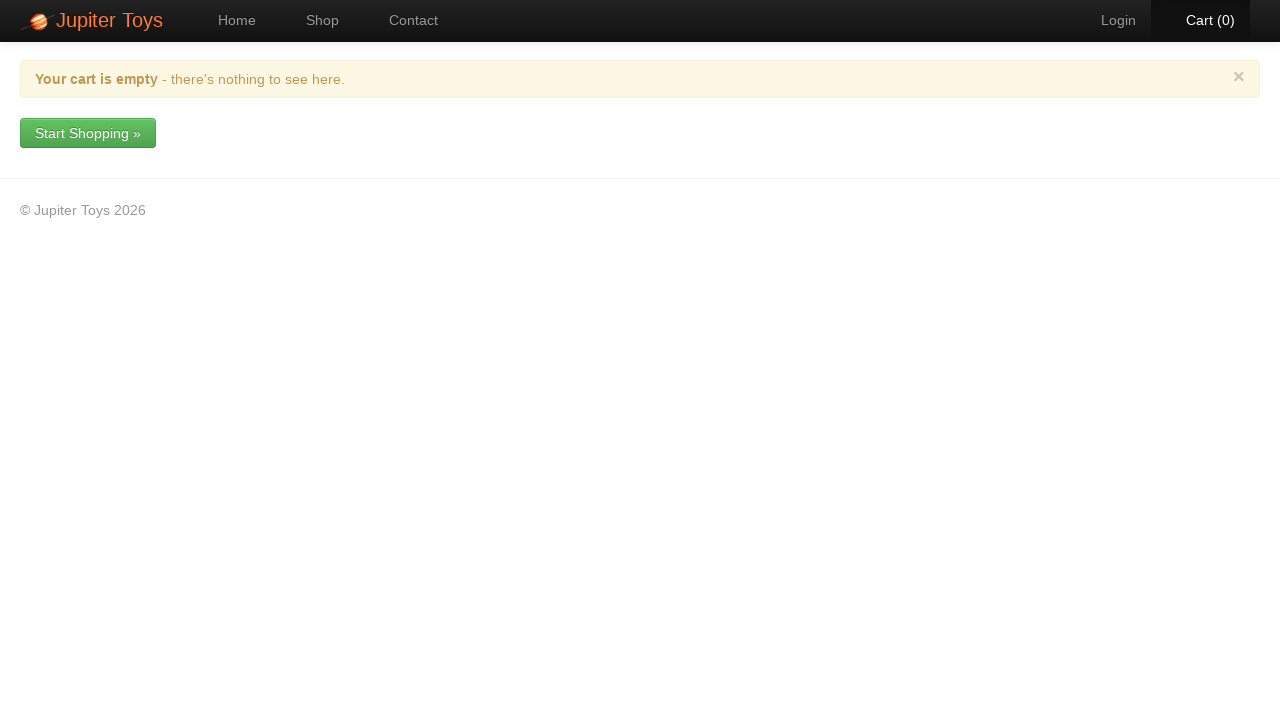

Navigated to login page
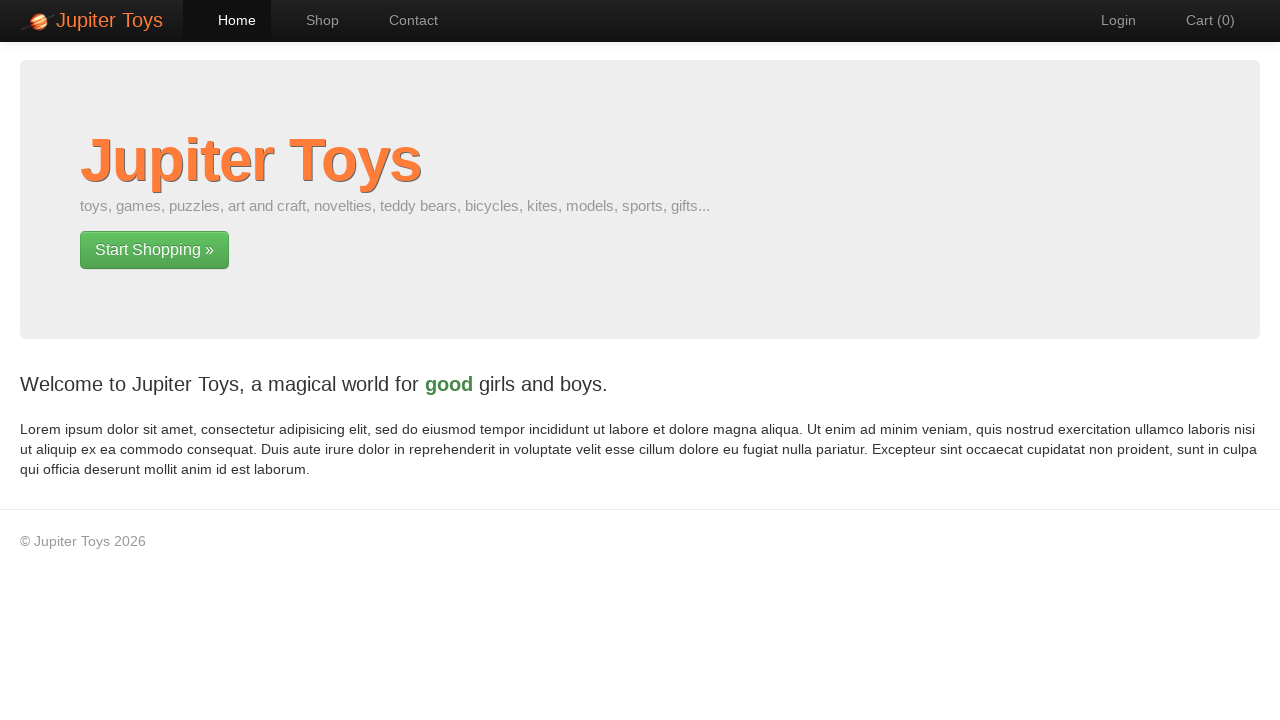

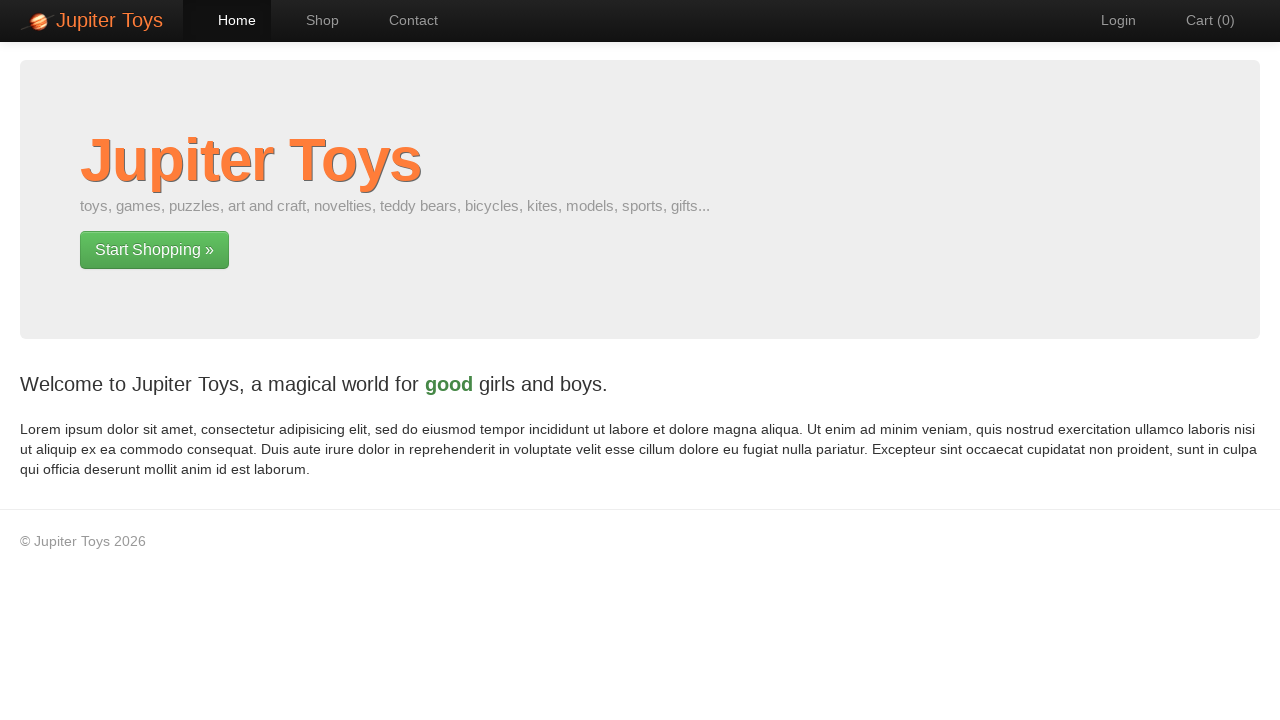